Tests JavaScript executor scrolling functionality by navigating to a tutorials website and scrolling to the footer element.

Starting URL: https://www.hyrtutorials.com/

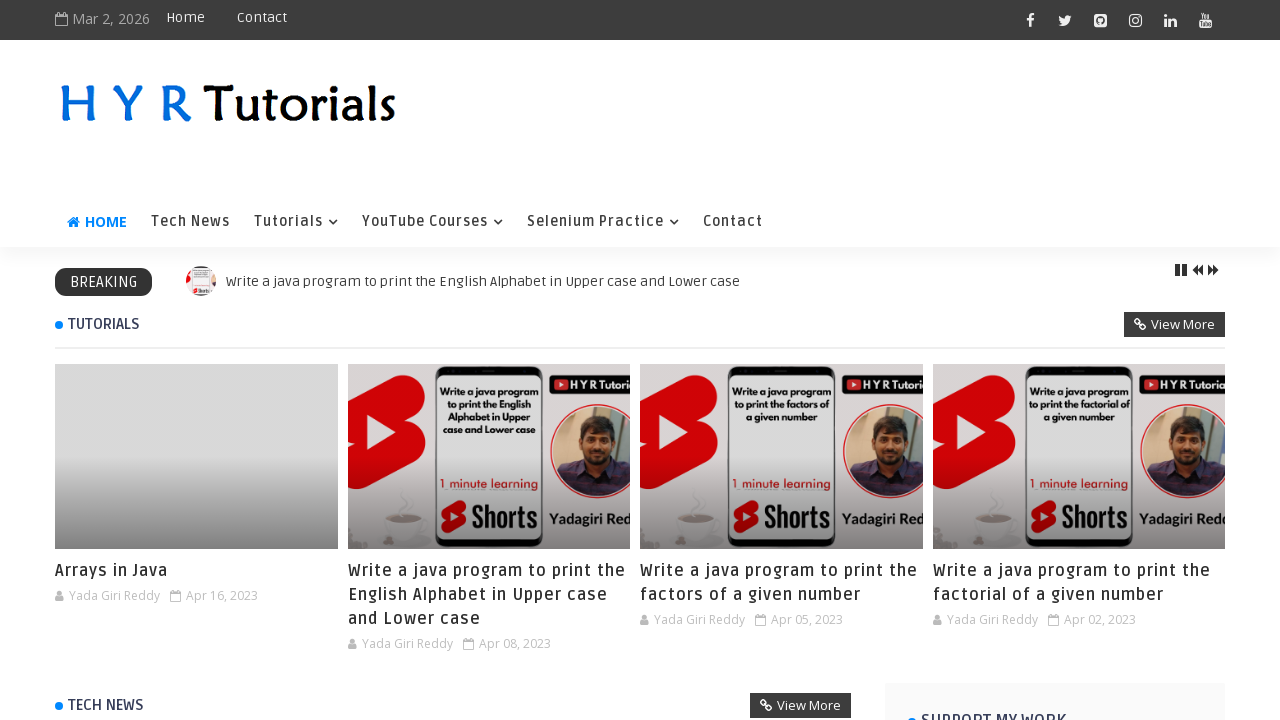

Navigated to https://www.hyrtutorials.com/
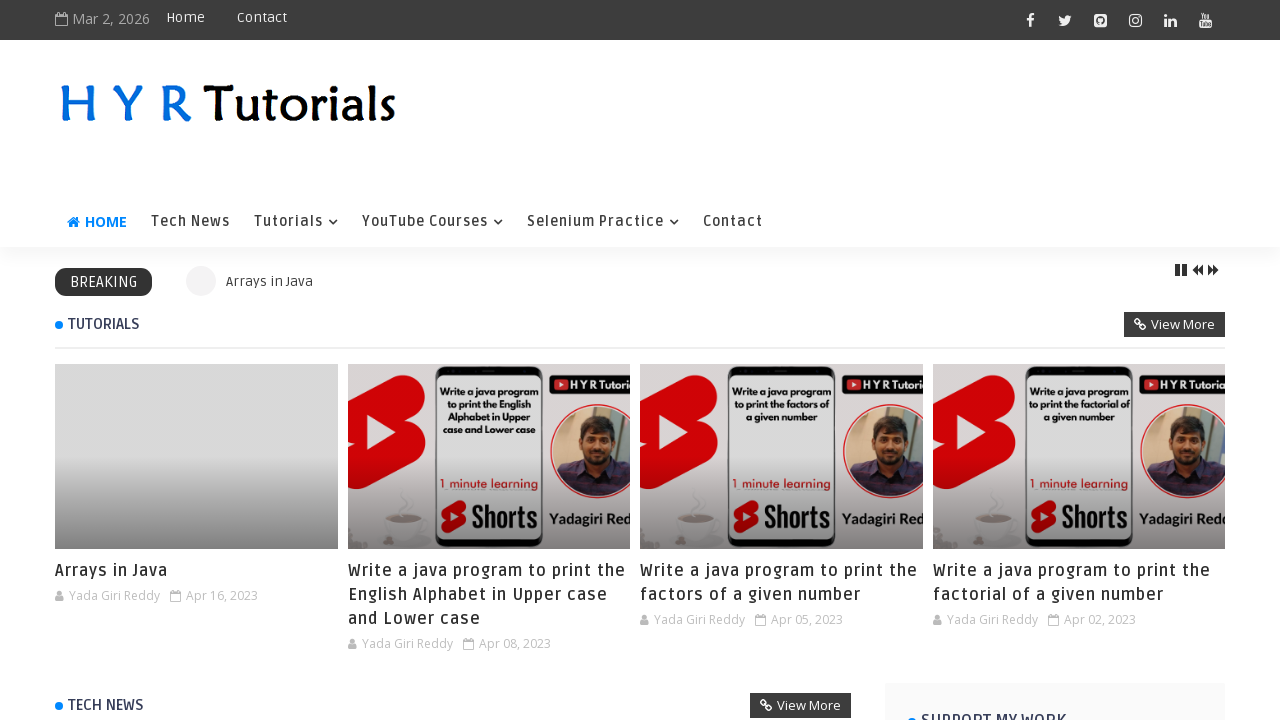

Executed JavaScript to scroll to footer element using scrollIntoView()
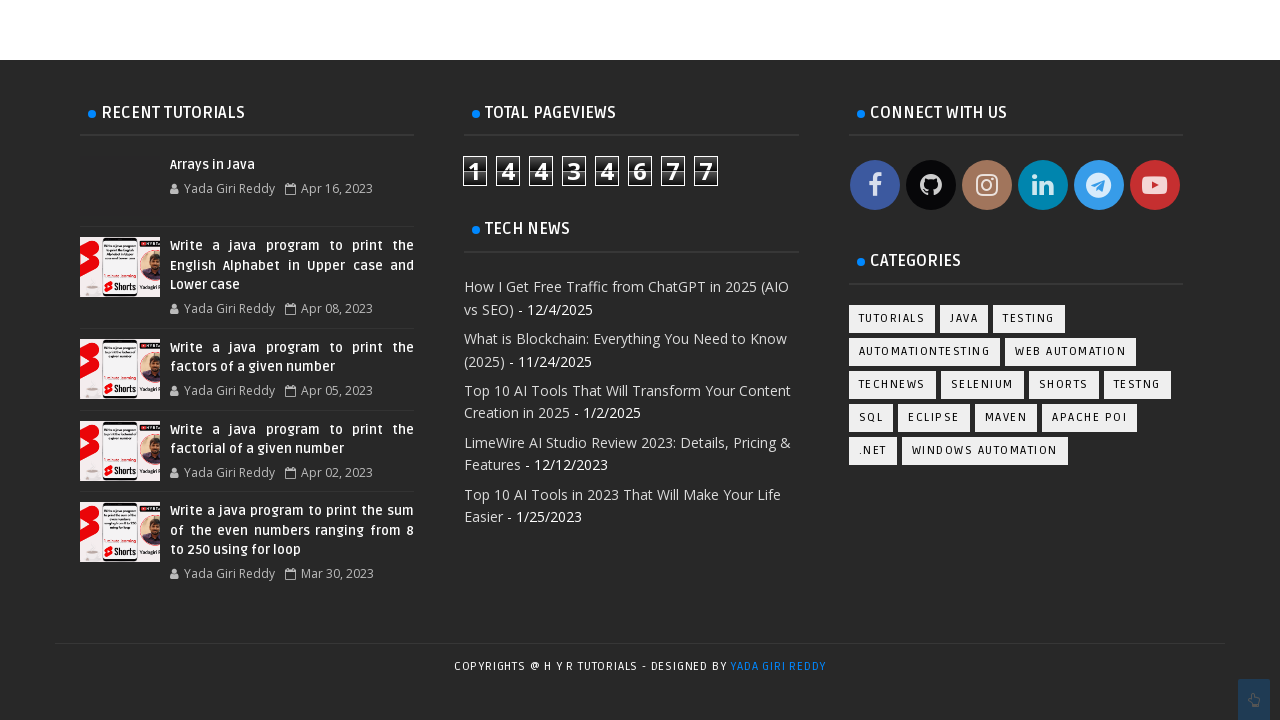

Waited 1000ms for scroll animation to complete
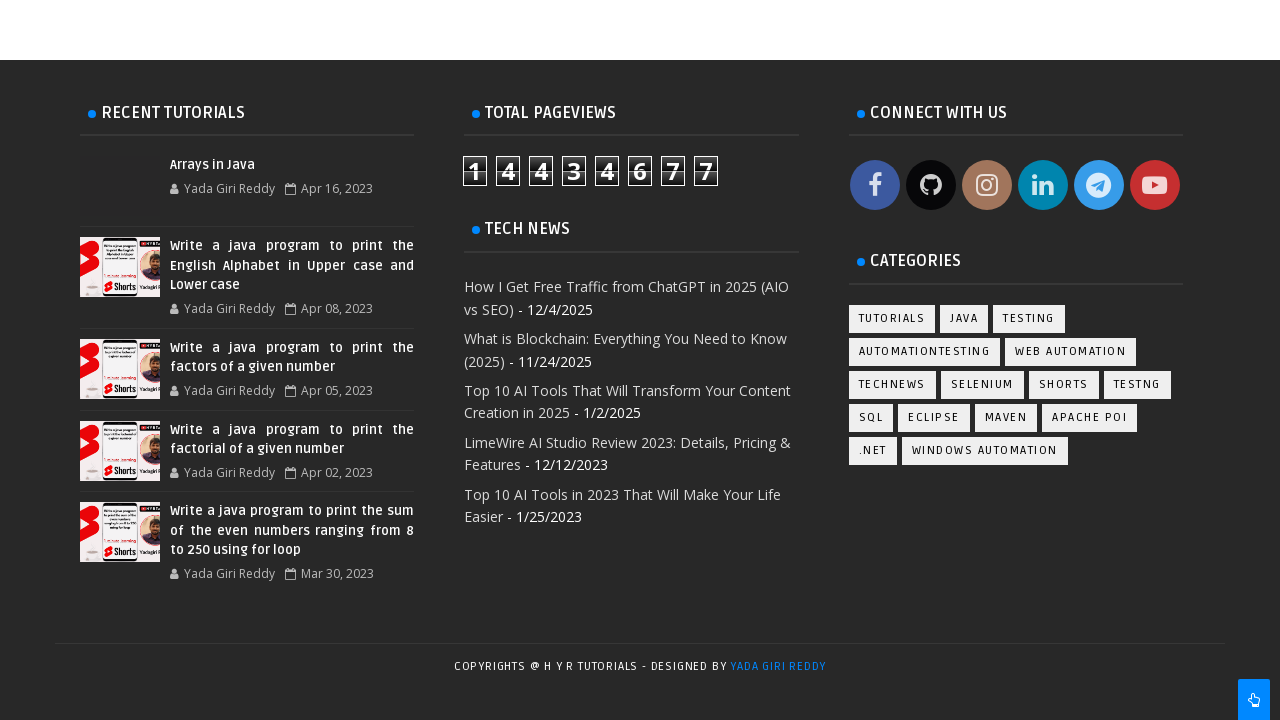

Verified footer element is visible
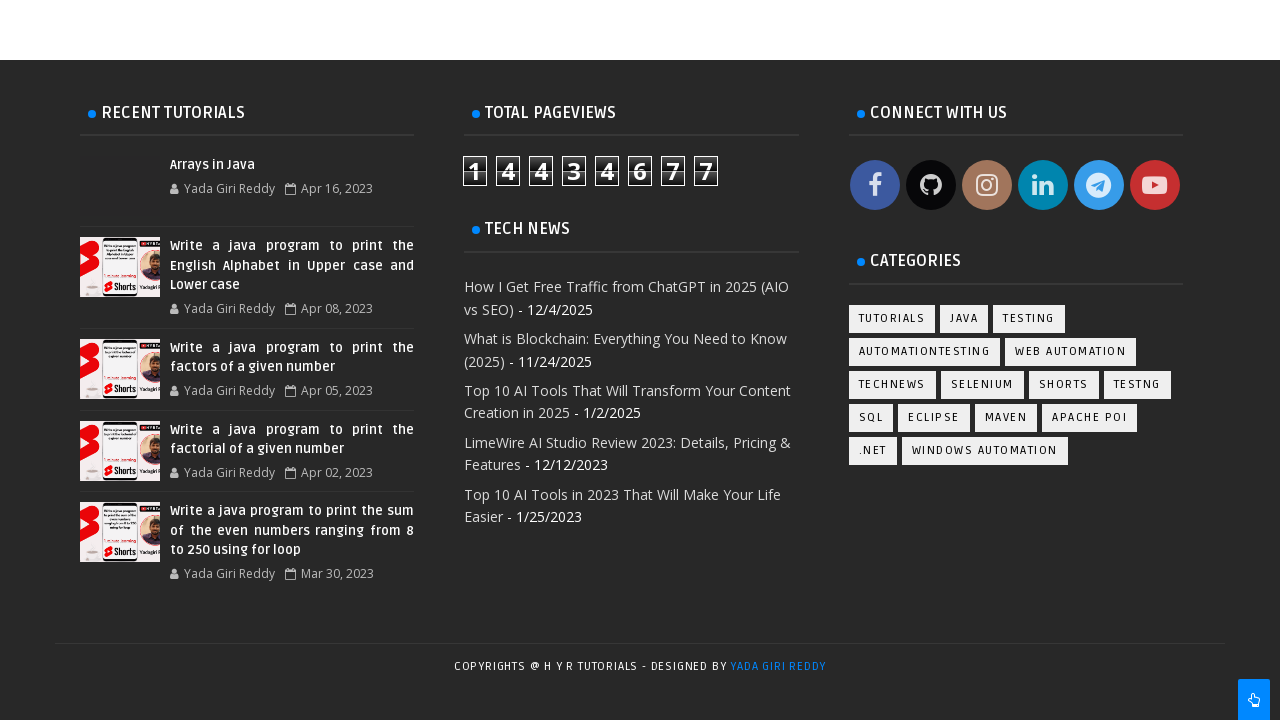

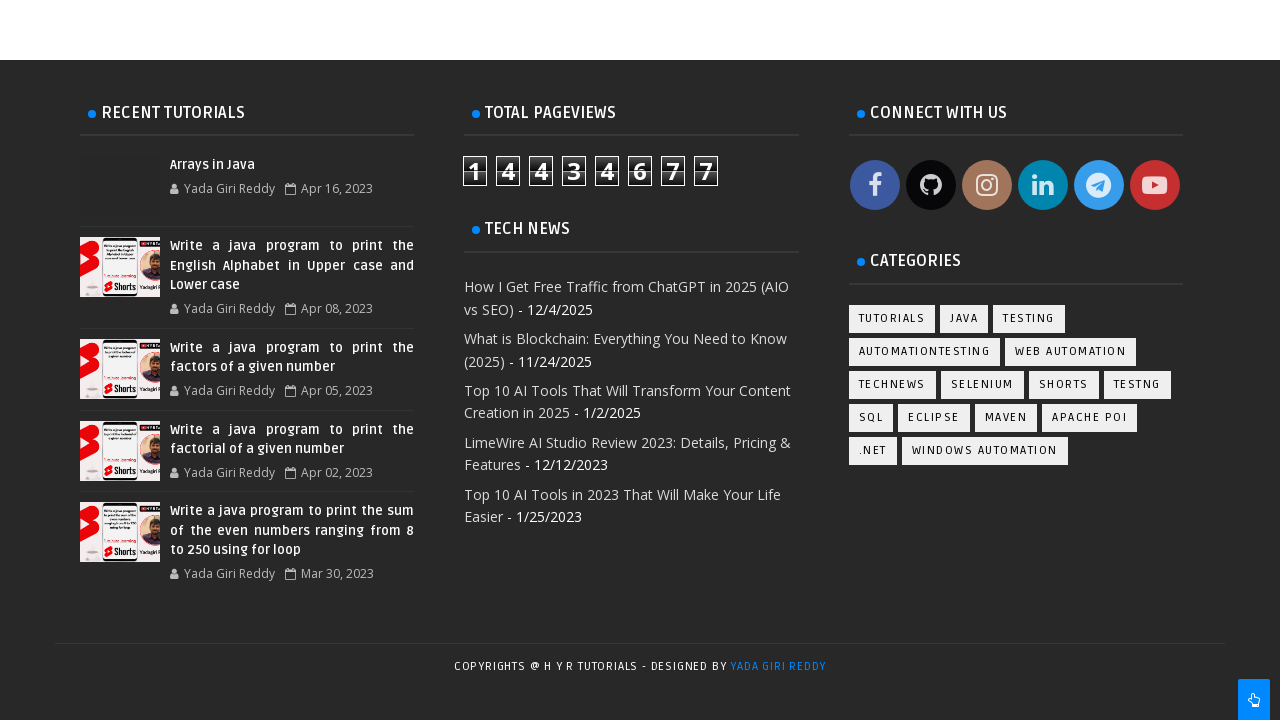